Tests JavaScript alert handling by clicking a button to trigger an alert, accepting it, and verifying the success message

Starting URL: https://practice.cydeo.com/javascript_alerts

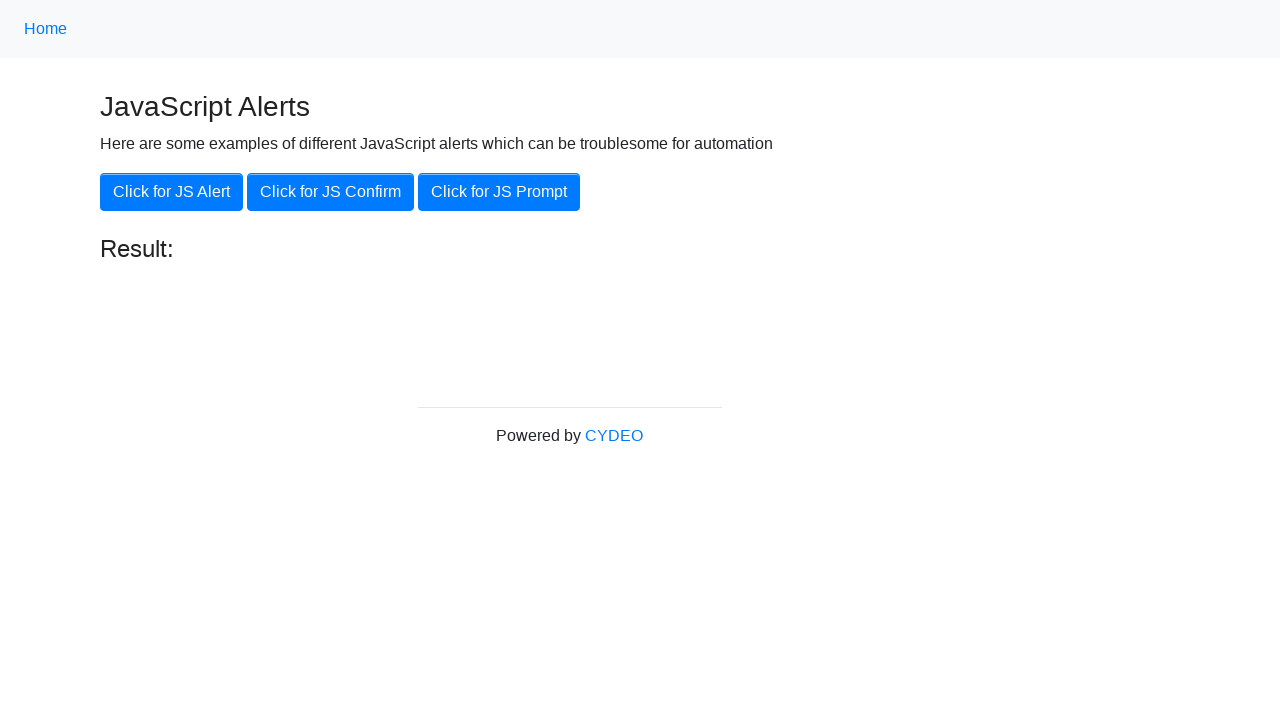

Clicked 'Click for JS Alert' button to trigger JavaScript alert at (172, 192) on xpath=//button[.='Click for JS Alert']
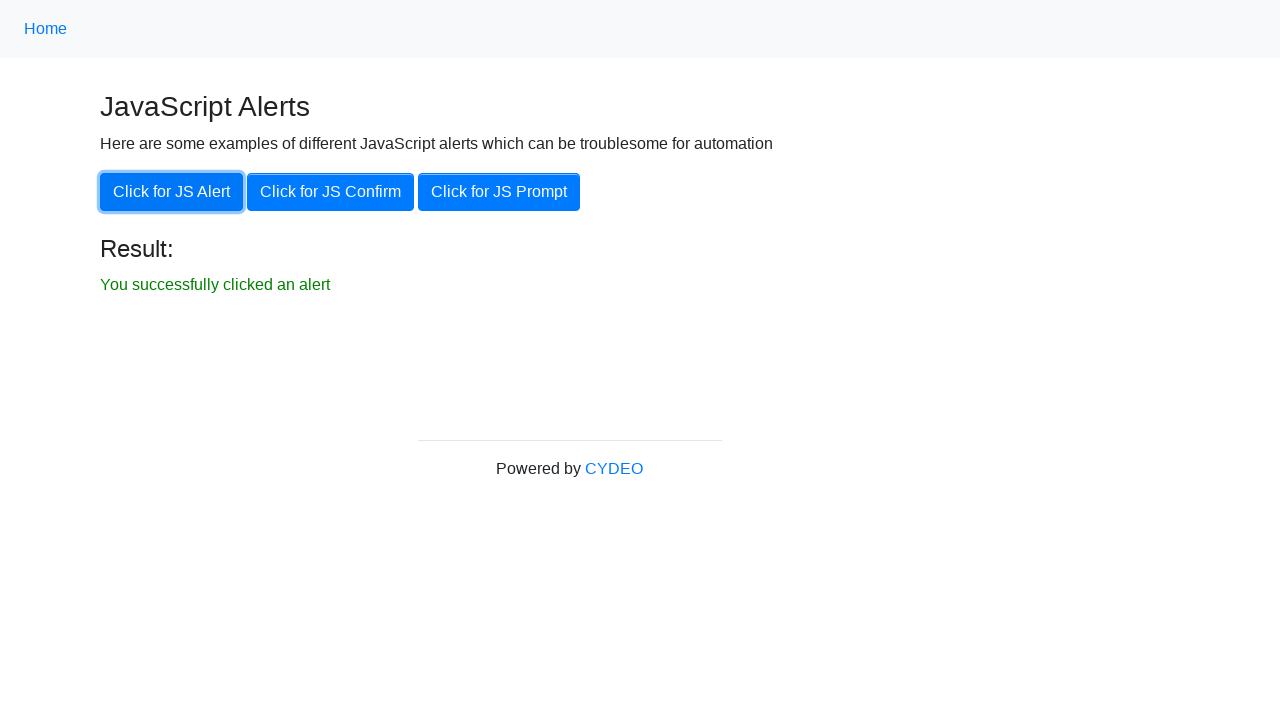

Set up dialog handler to accept alerts
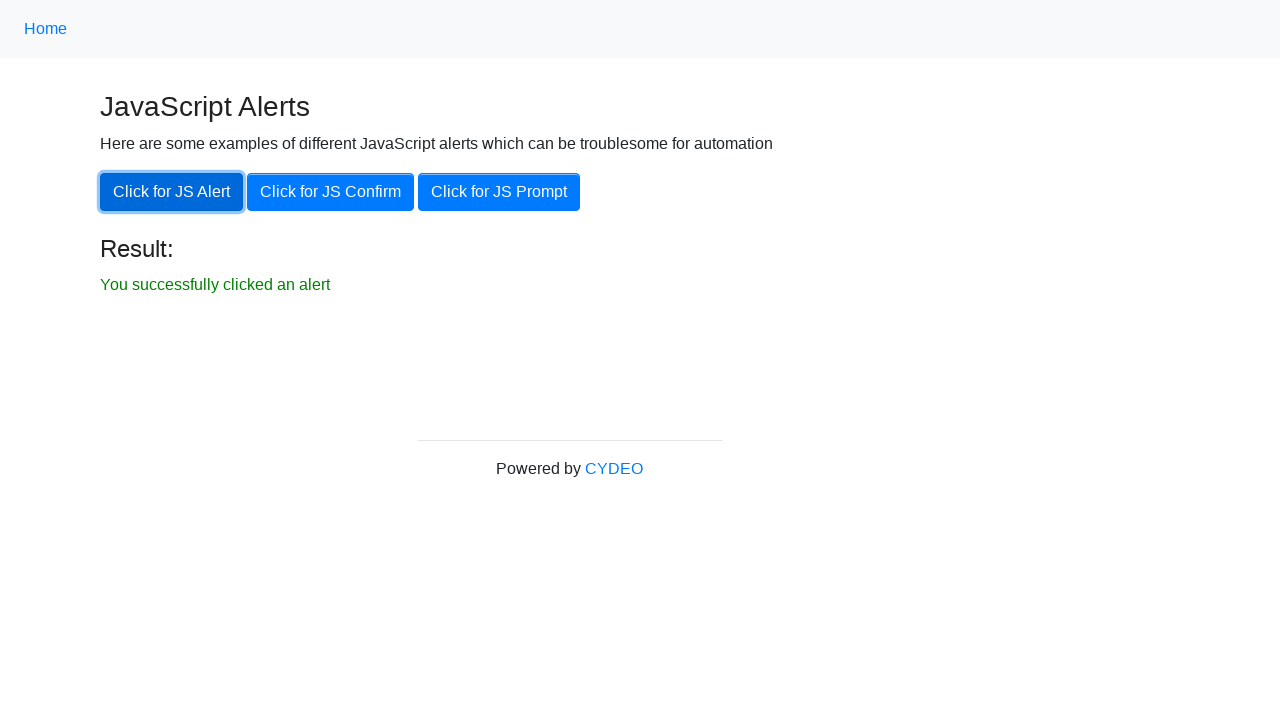

Clicked 'Click for JS Alert' button again with handler active at (172, 192) on xpath=//button[.='Click for JS Alert']
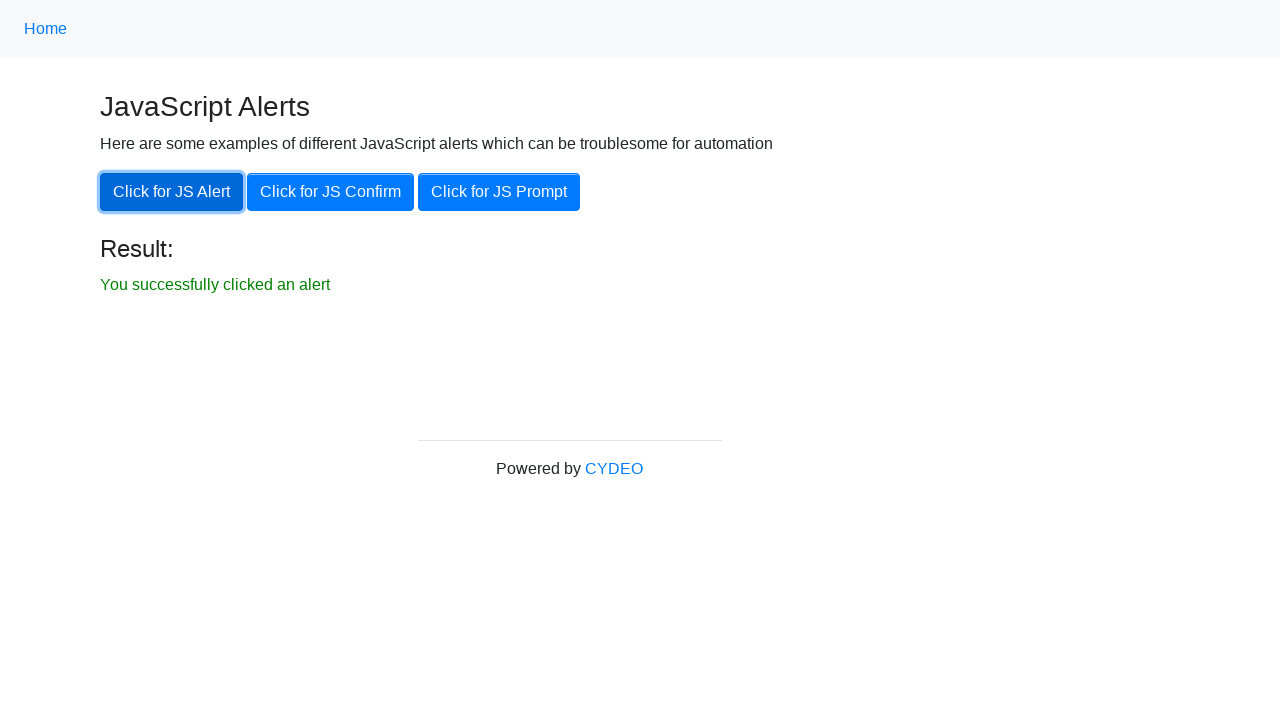

Success message element loaded on page
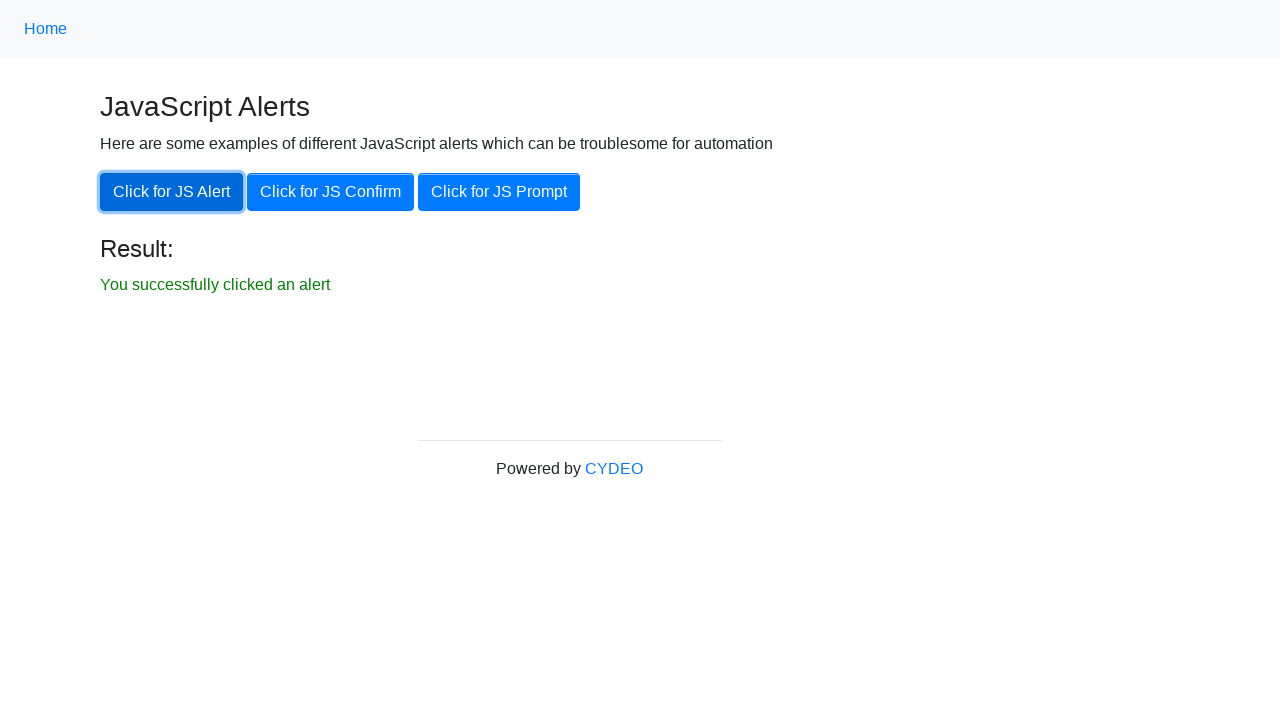

Located result message element
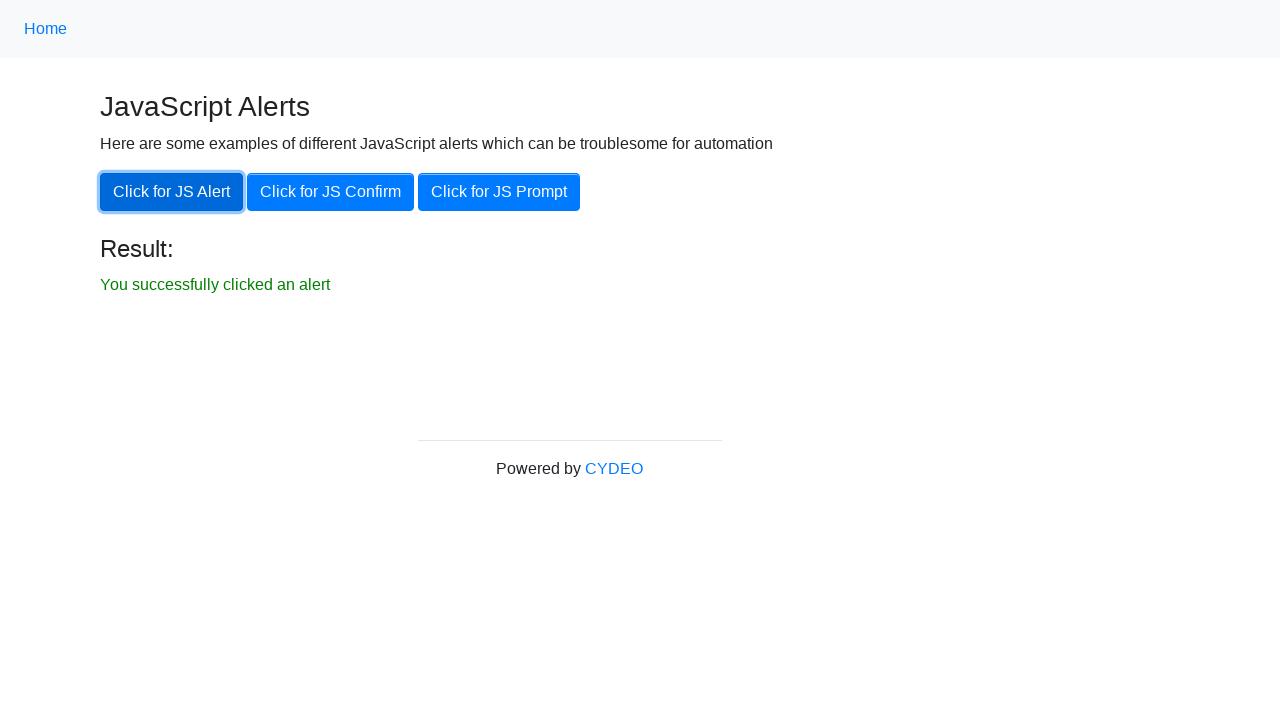

Verified result message is visible
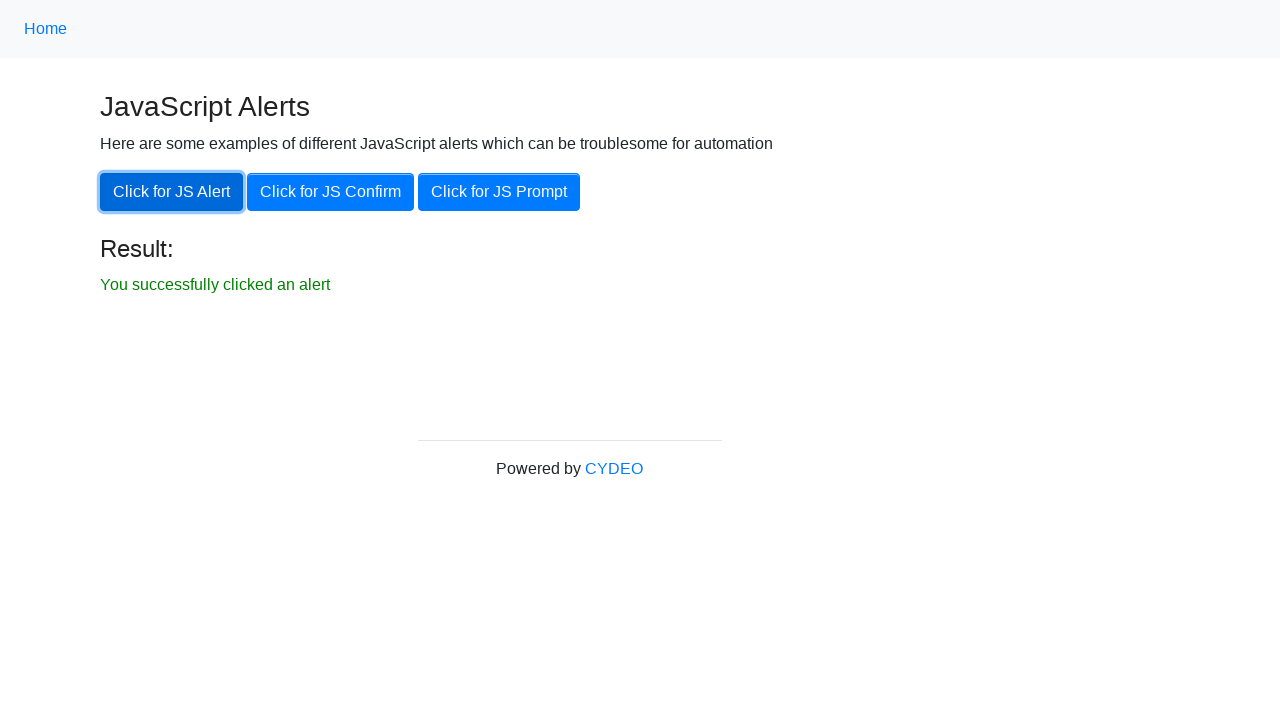

Verified result message text equals 'You successfully clicked an alert'
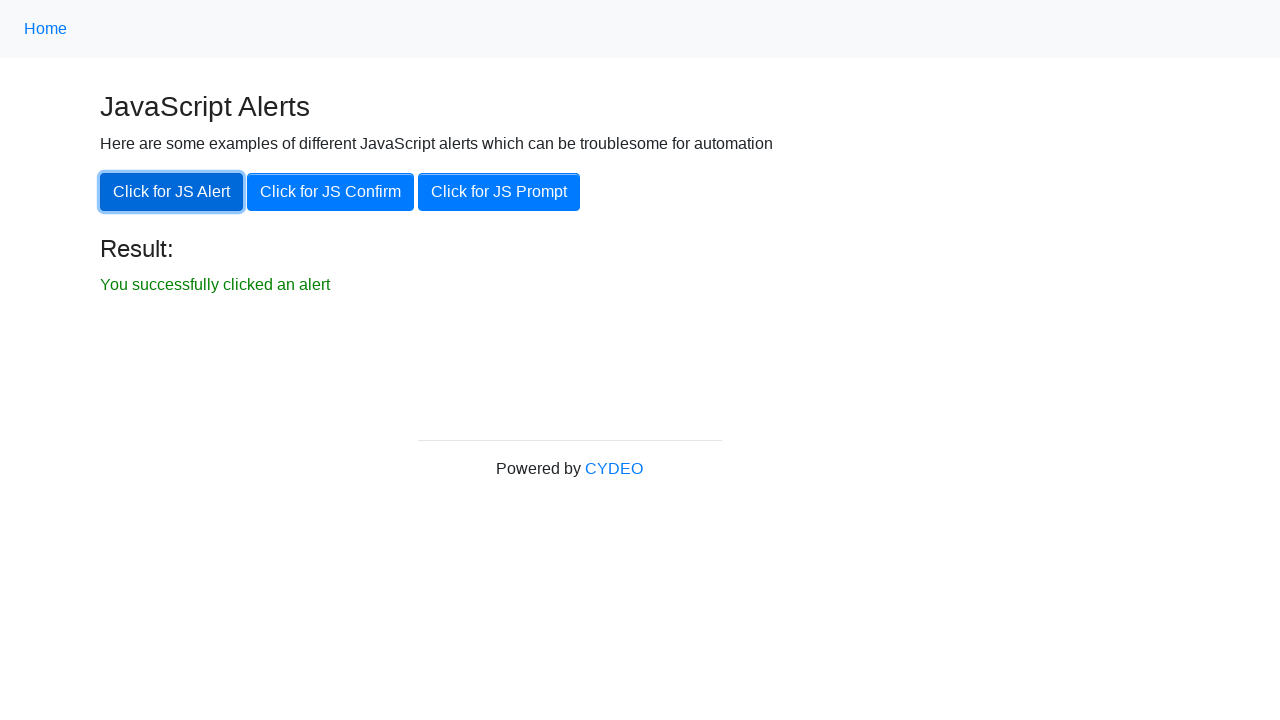

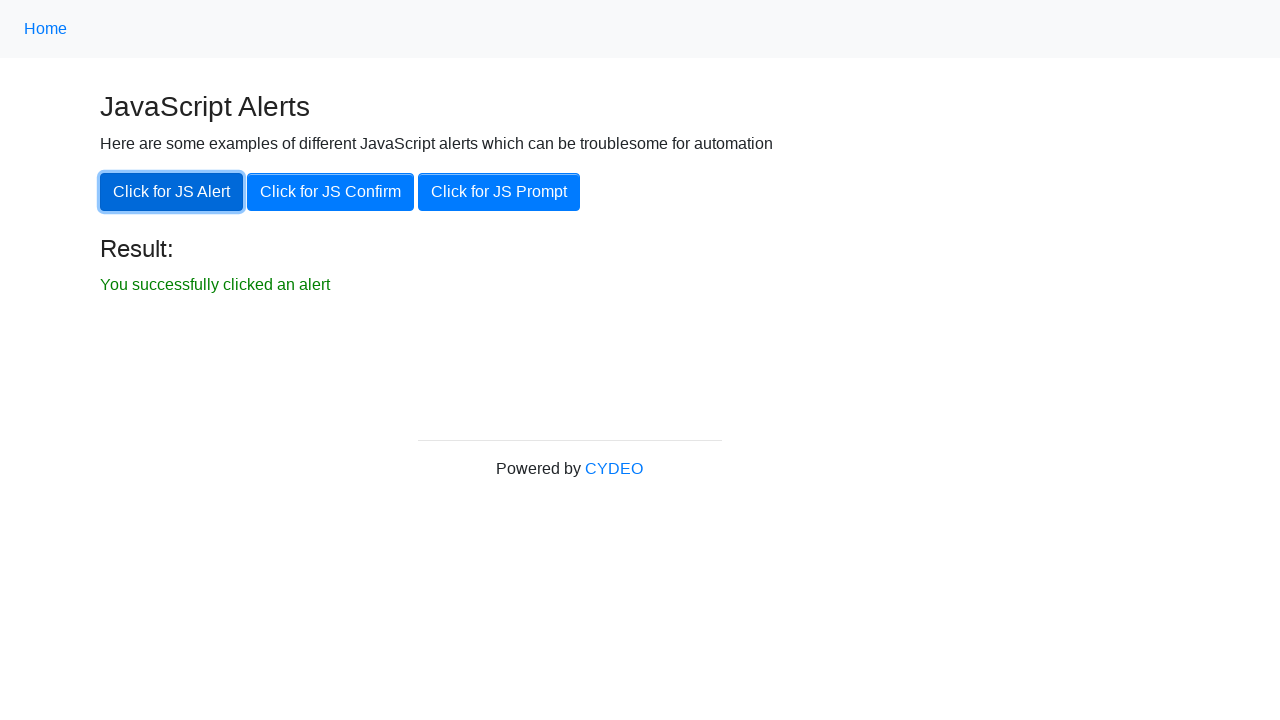